Tests completing a web form with all fields including name, job title, education radio button, sex checkbox, experience dropdown, date picker, and form submission

Starting URL: https://formy-project.herokuapp.com/form

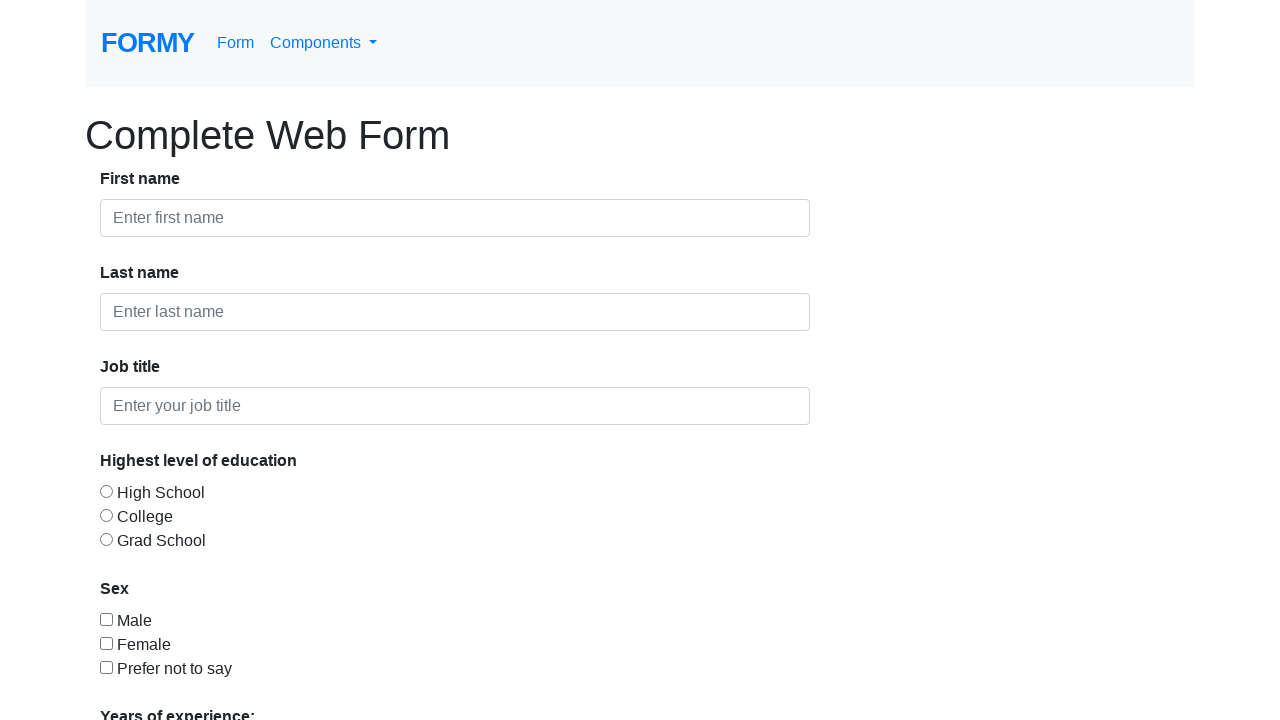

Filled first name field with 'Don' on #first-name
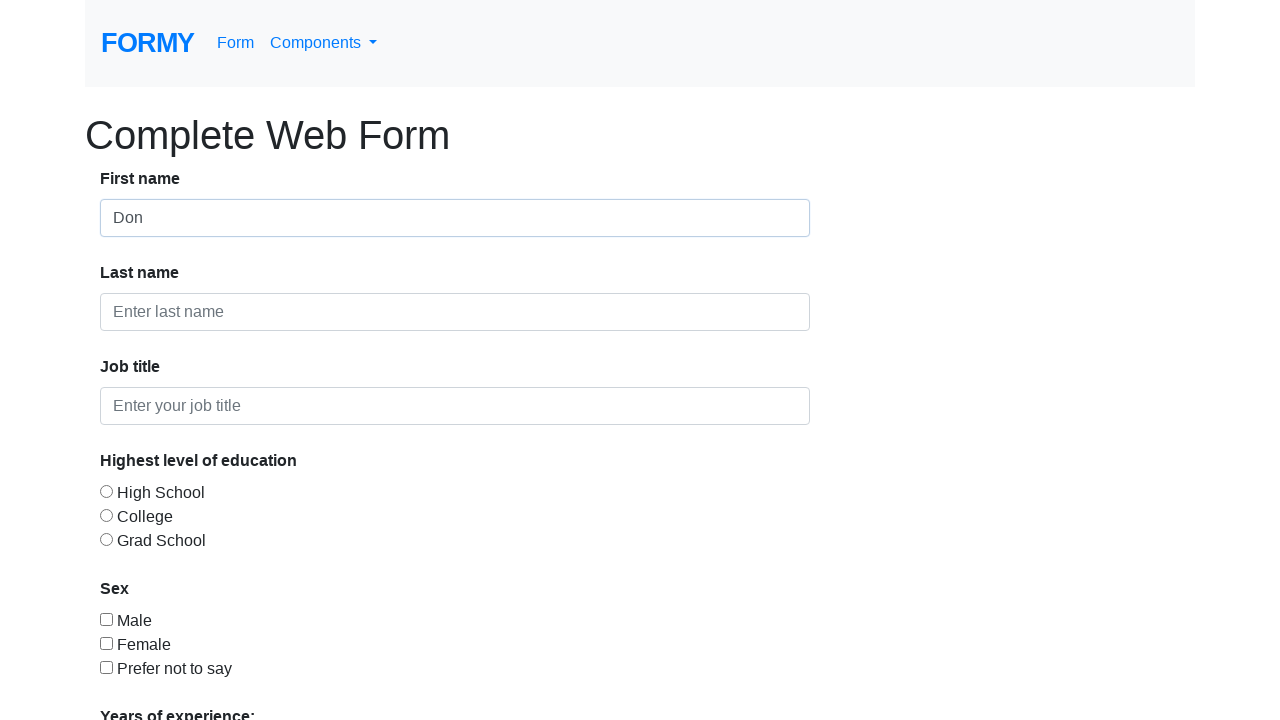

Filled last name field with 'Red' on #last-name
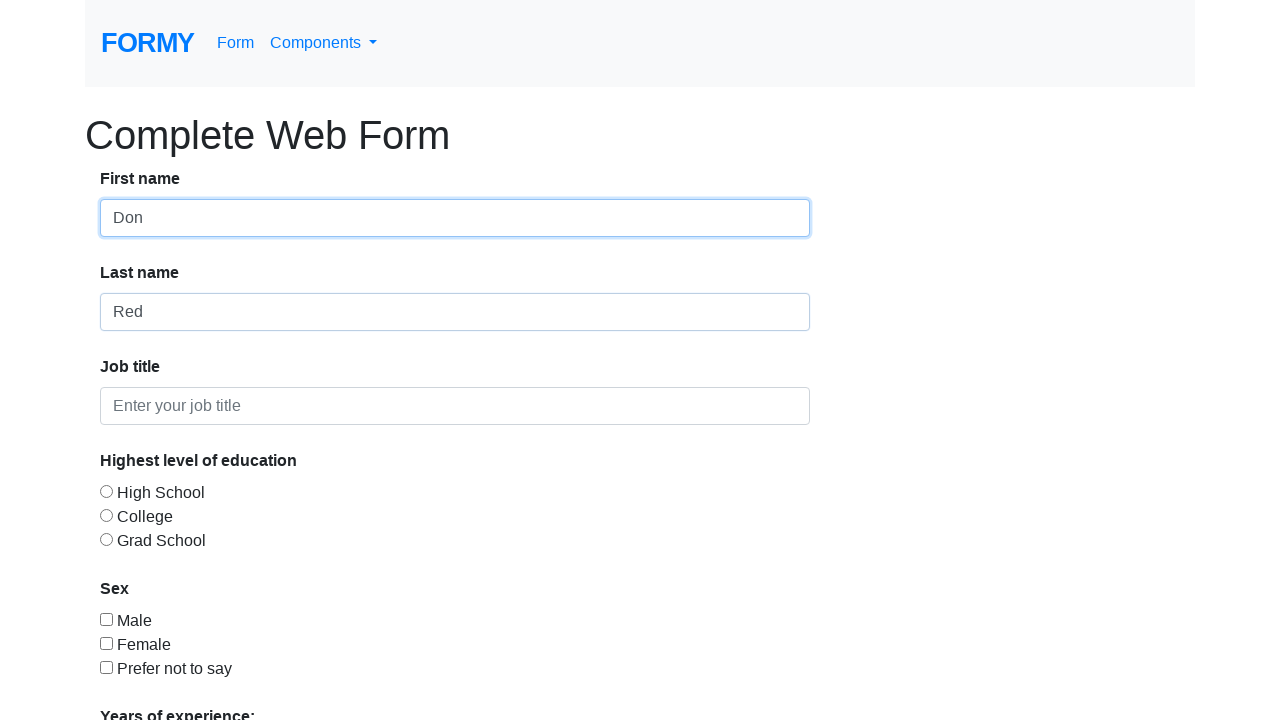

Filled job title field with 'QA' on #job-title
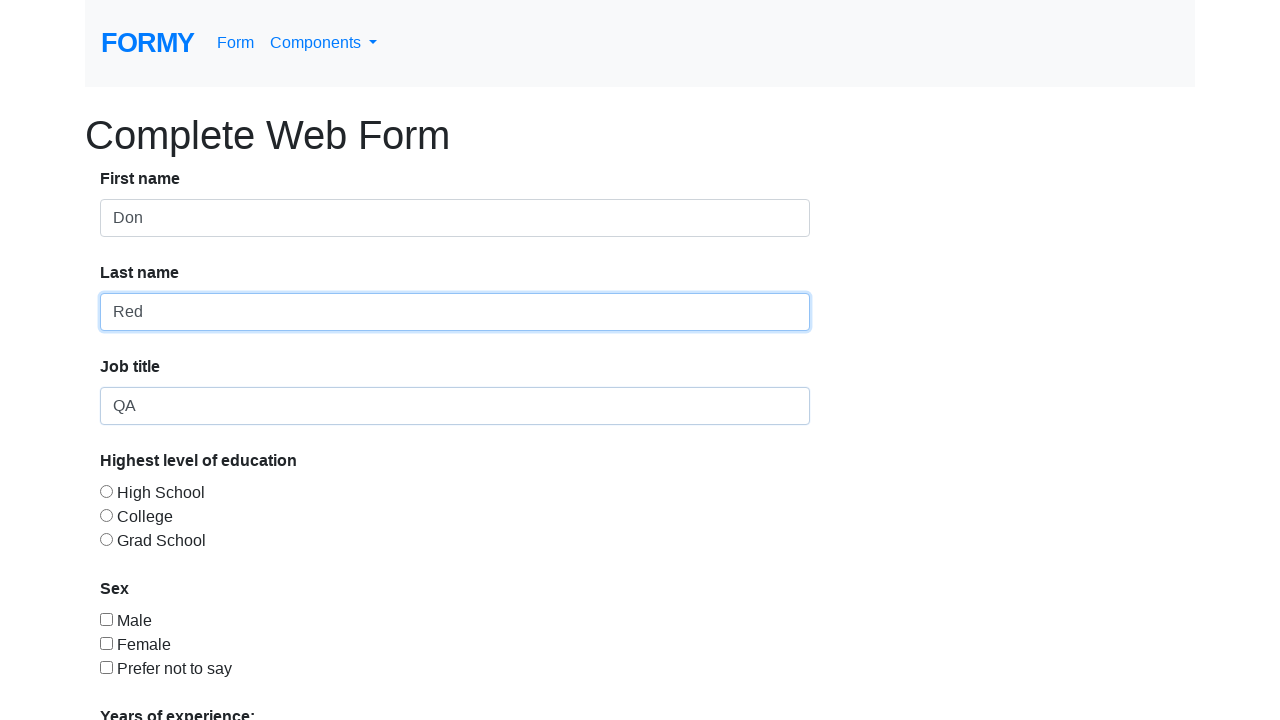

Selected college education radio button at (106, 515) on #radio-button-2
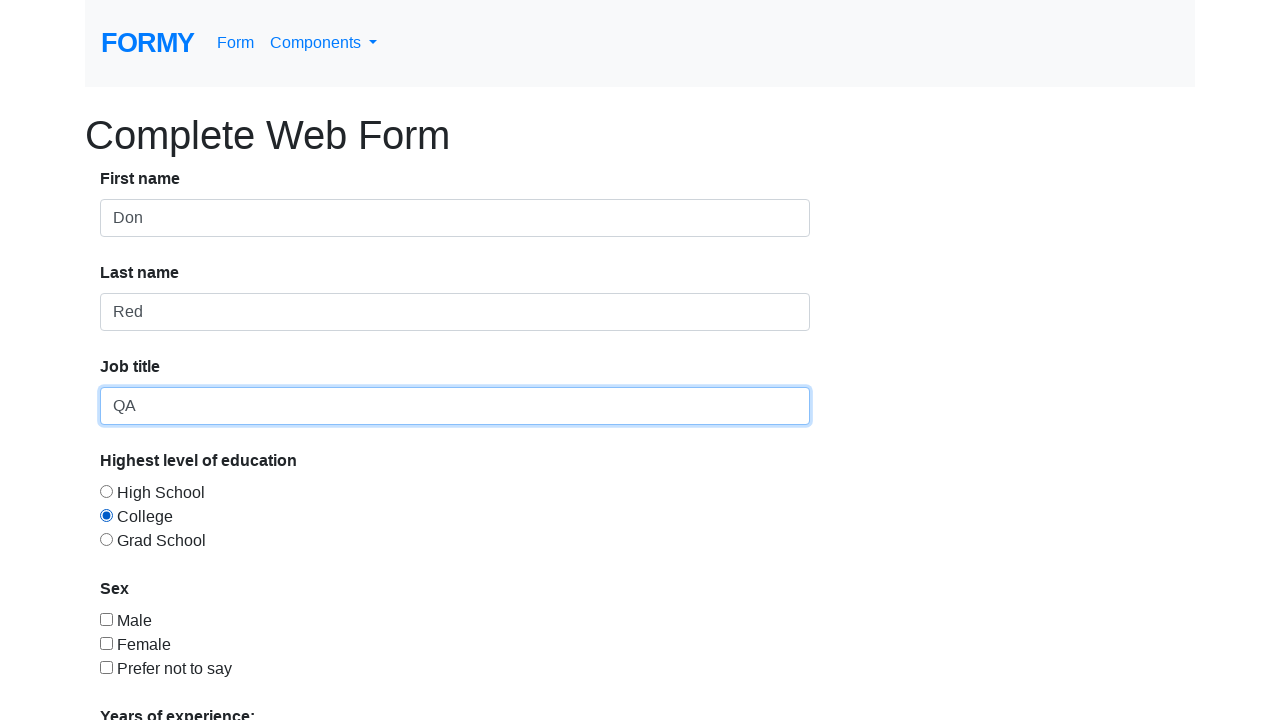

Selected male sex checkbox at (106, 619) on input[type='checkbox'][value='checkbox-1']
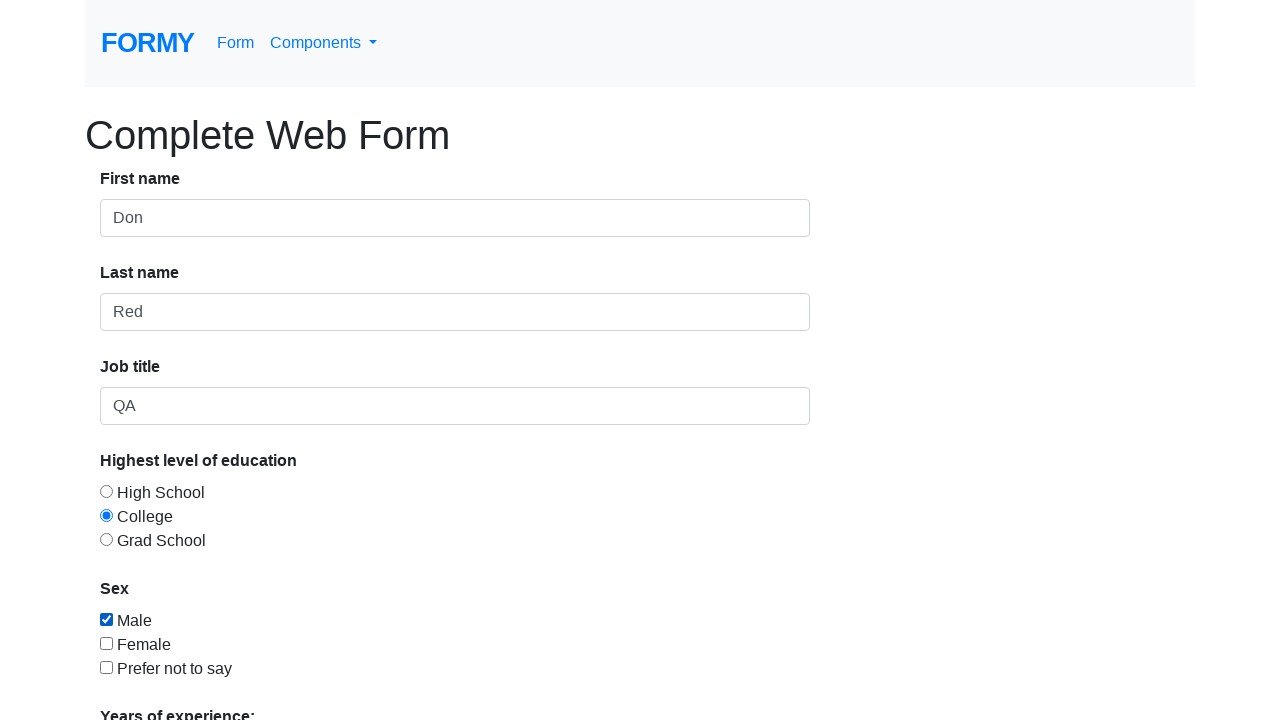

Clicked experience dropdown menu at (270, 519) on #select-menu
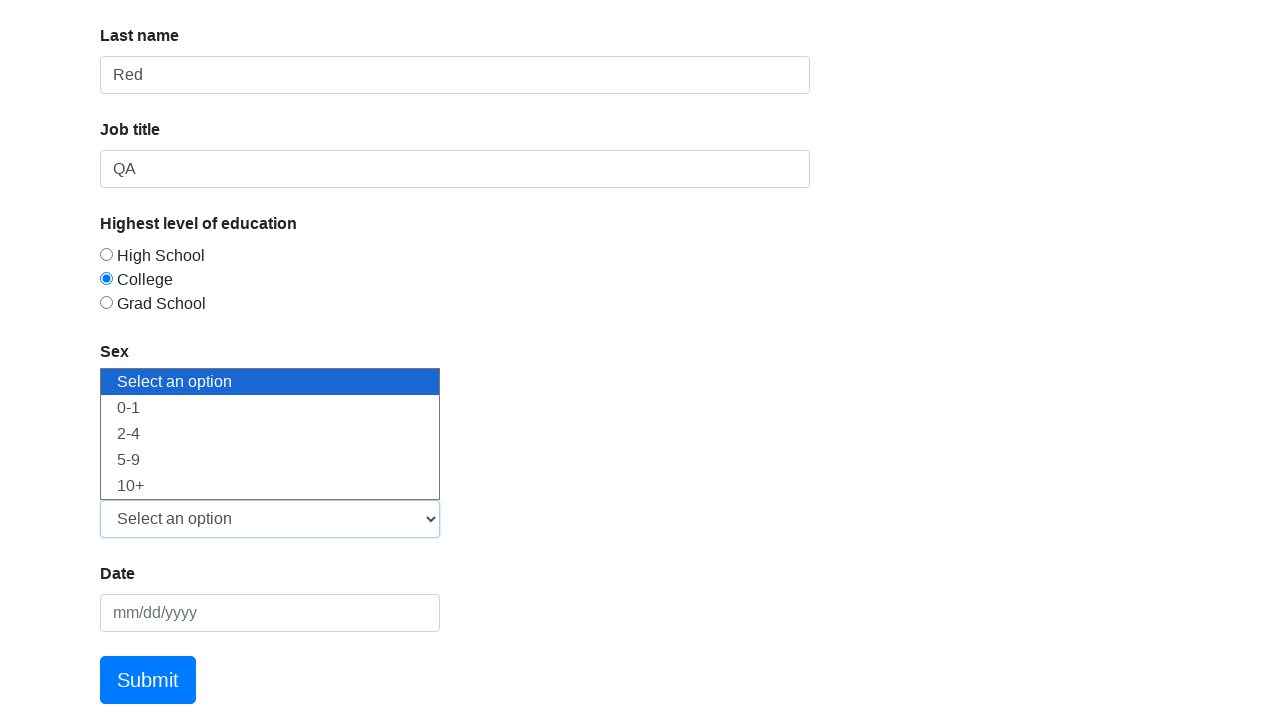

Selected experience option '2' from dropdown on #select-menu
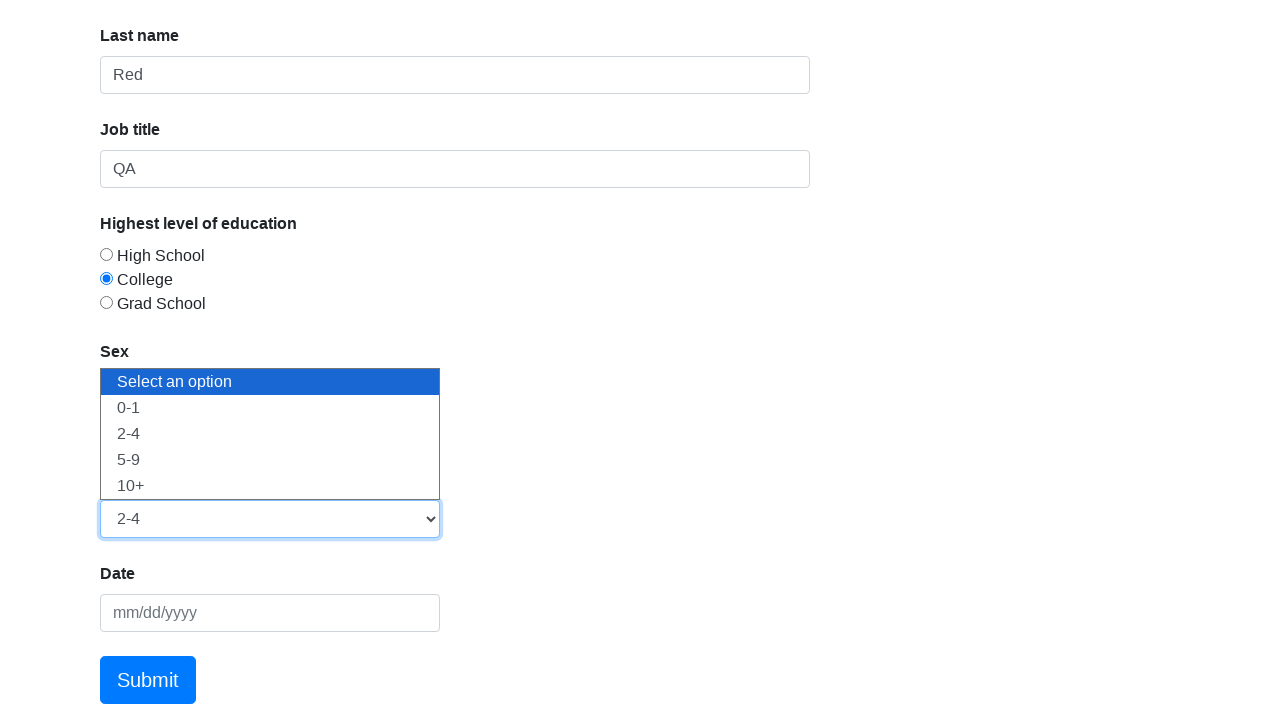

Clicked date picker field at (270, 613) on #datepicker
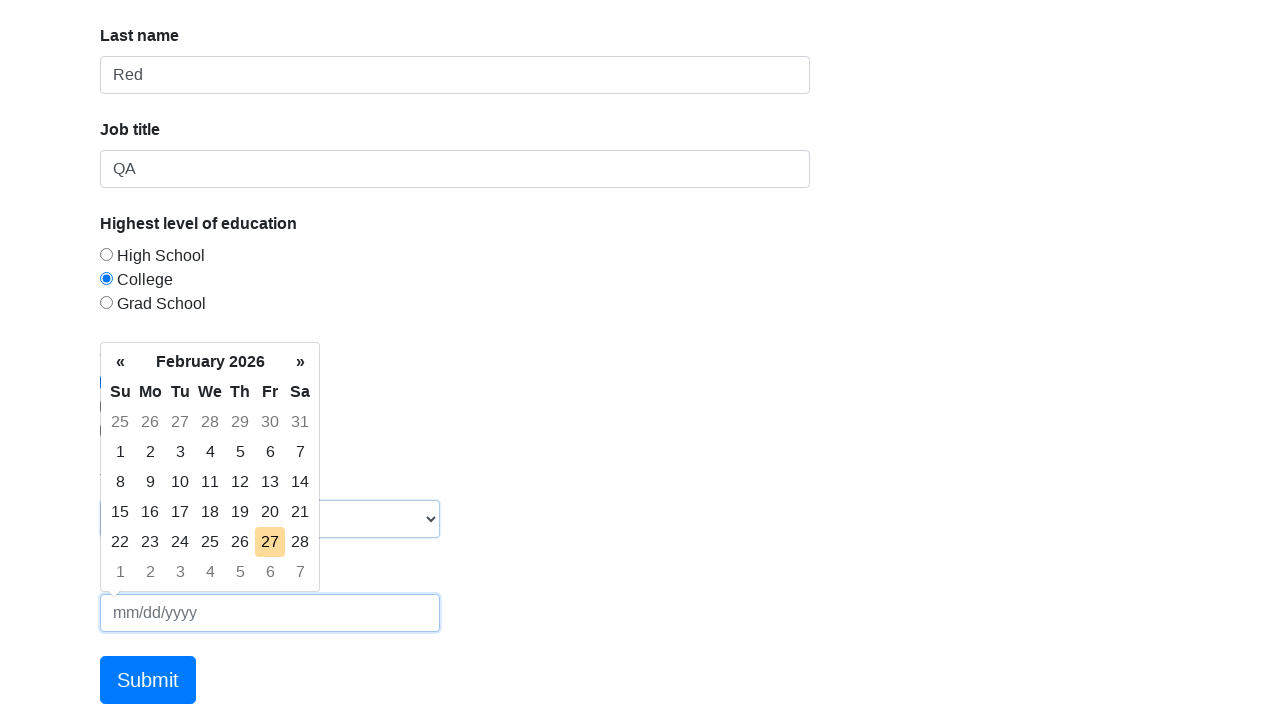

Selected today's date from date picker at (270, 542) on td.today.day
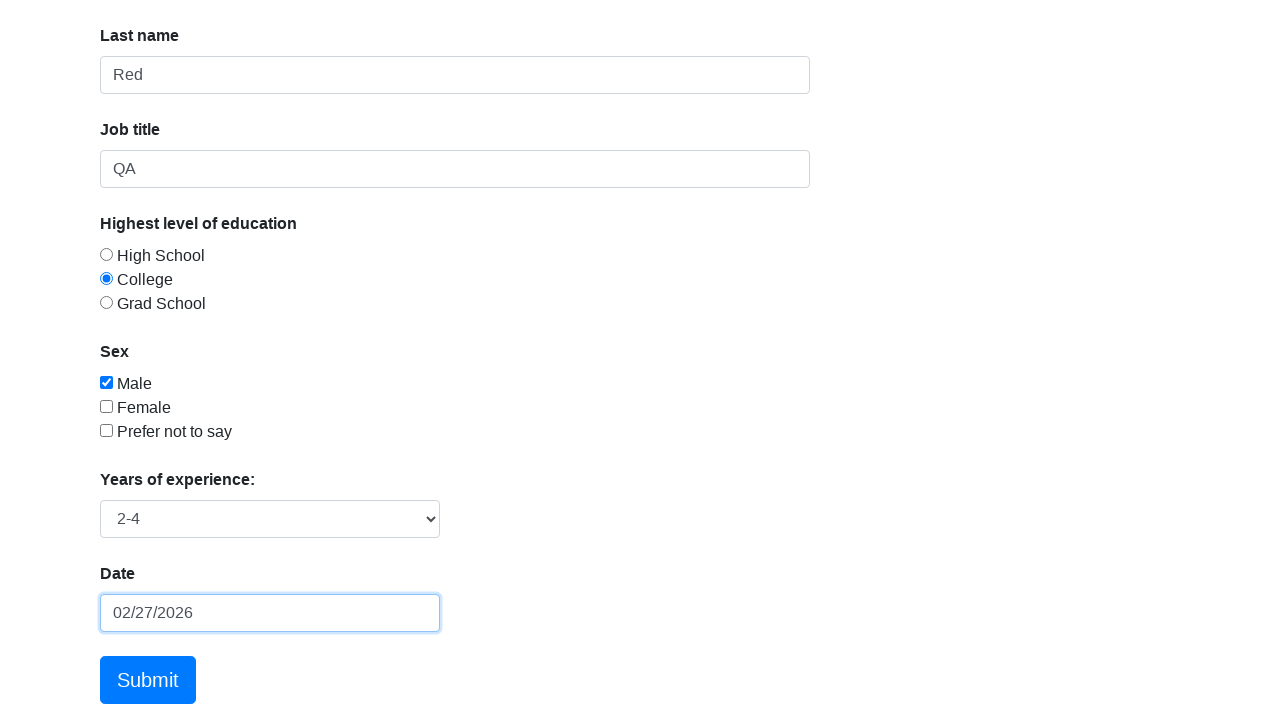

Clicked form submit button at (148, 680) on a[href='/thanks']
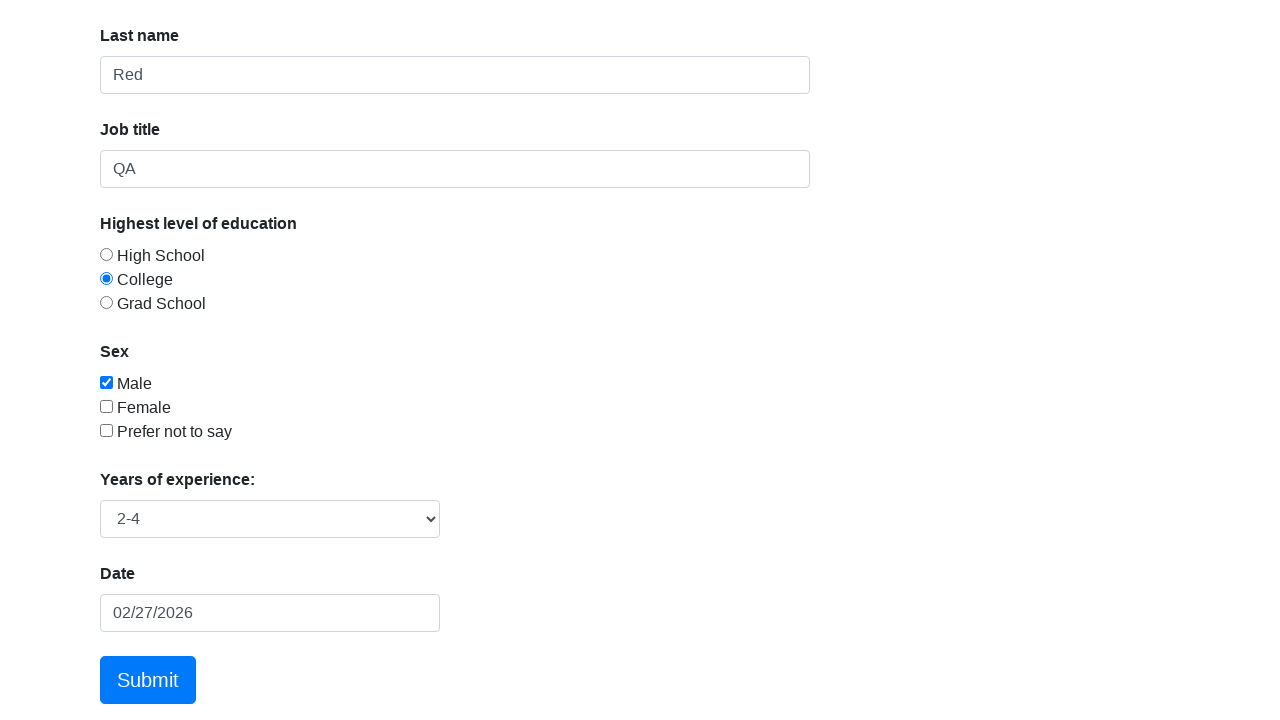

Form submission successful - success message displayed
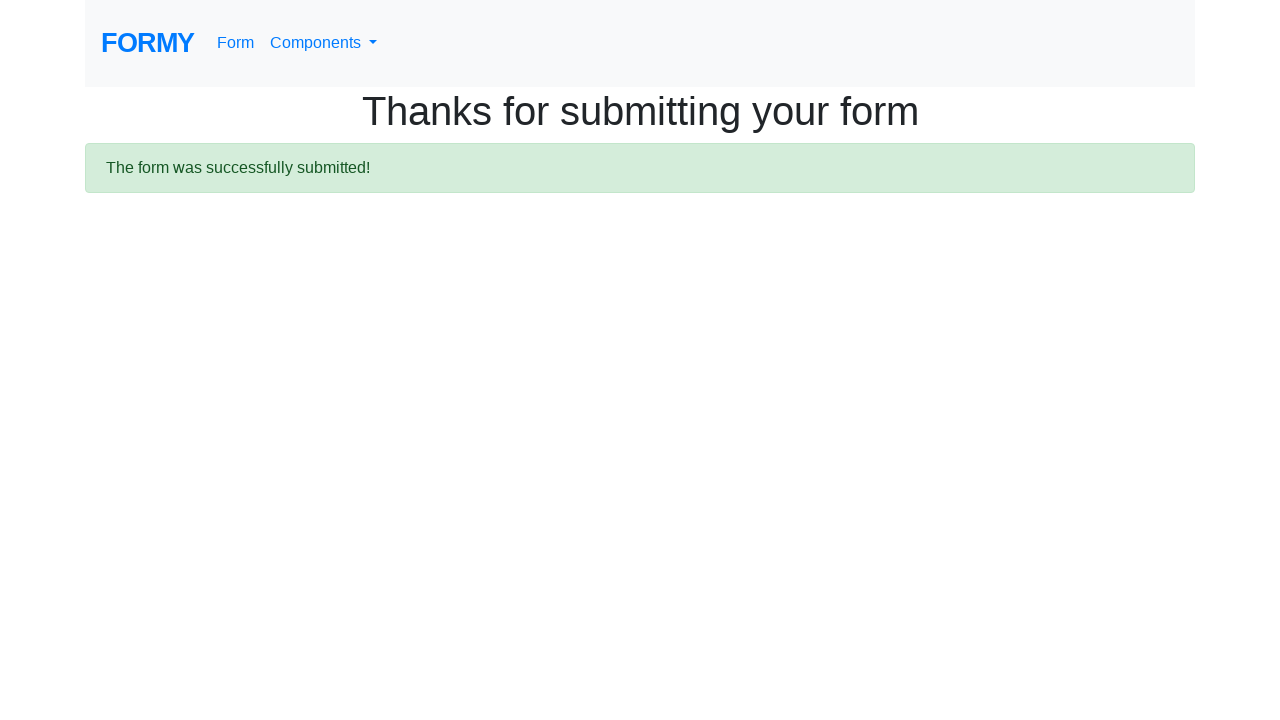

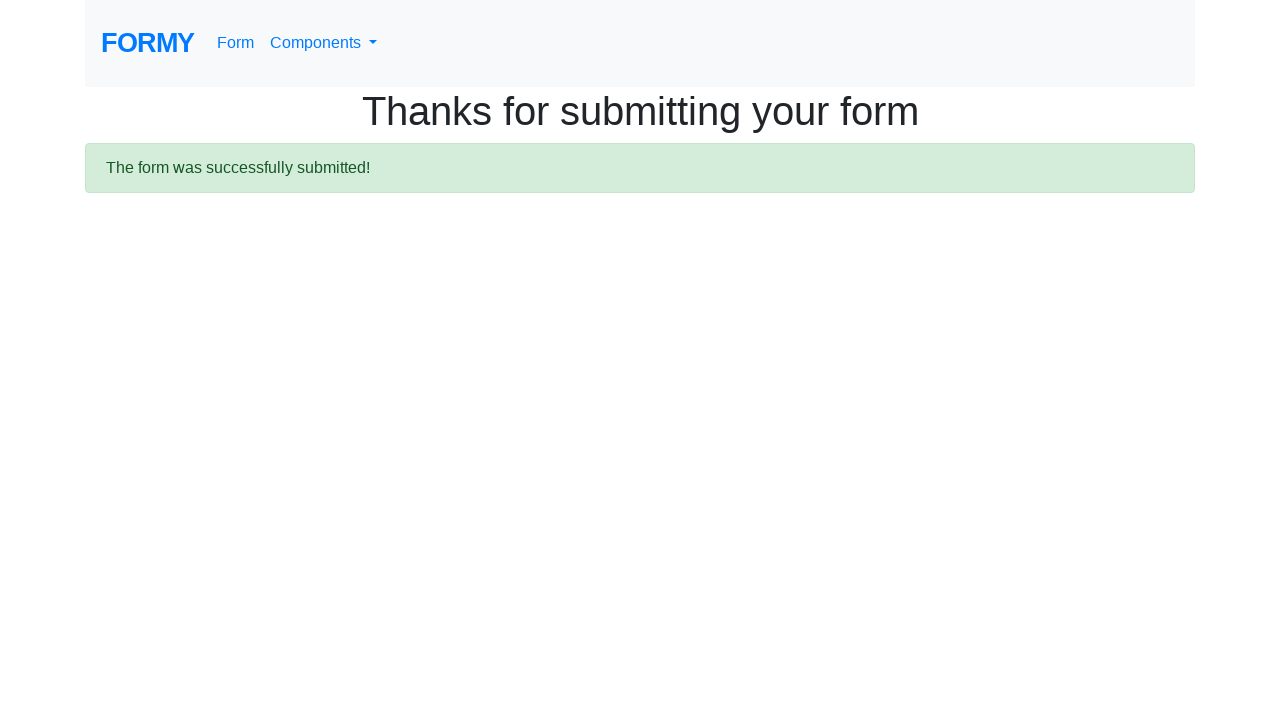